Tests standard click functionality by clicking a dynamic button and verifying the confirmation message appears

Starting URL: https://demoqa.com/buttons

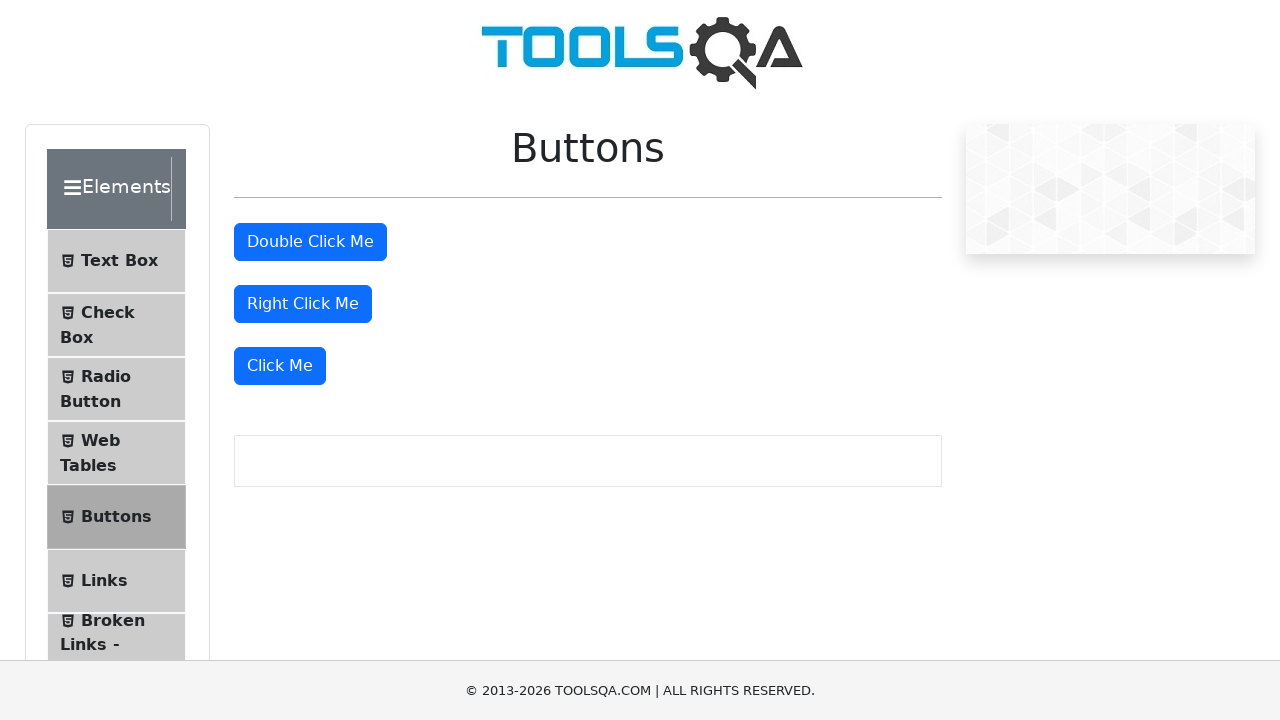

Located the 'Click Me' button
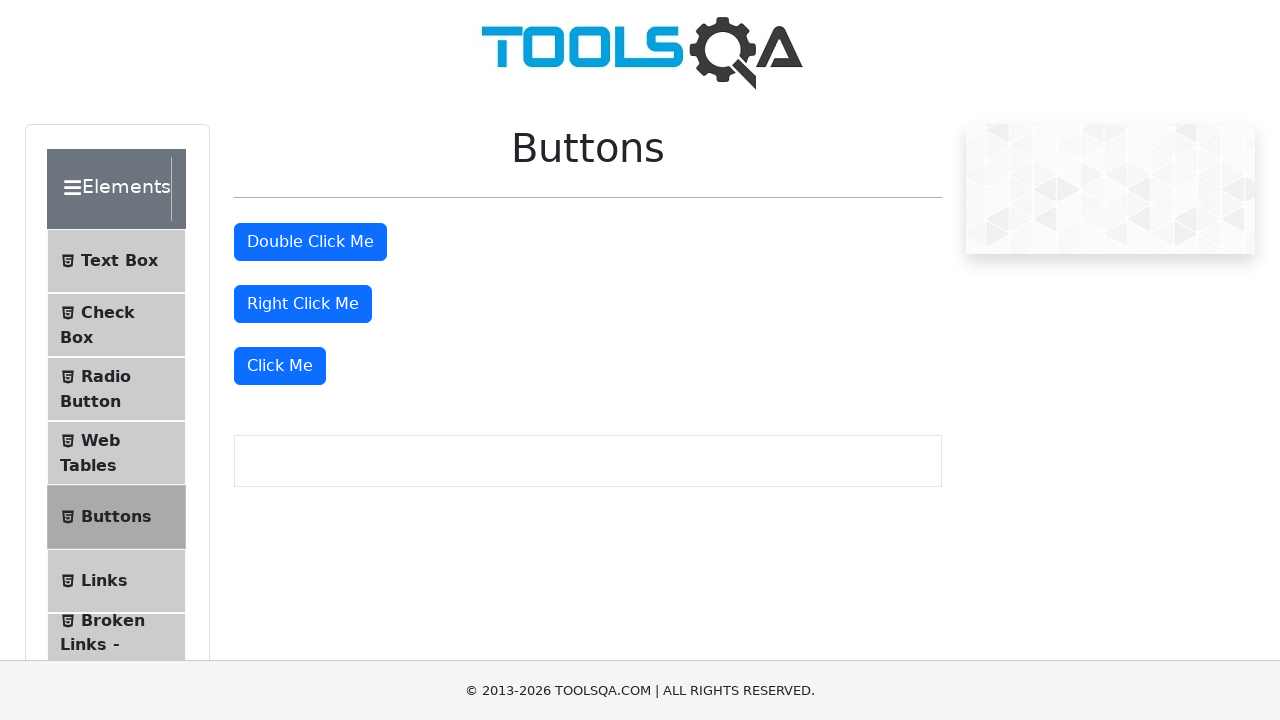

Waited for 'Click Me' button to become visible
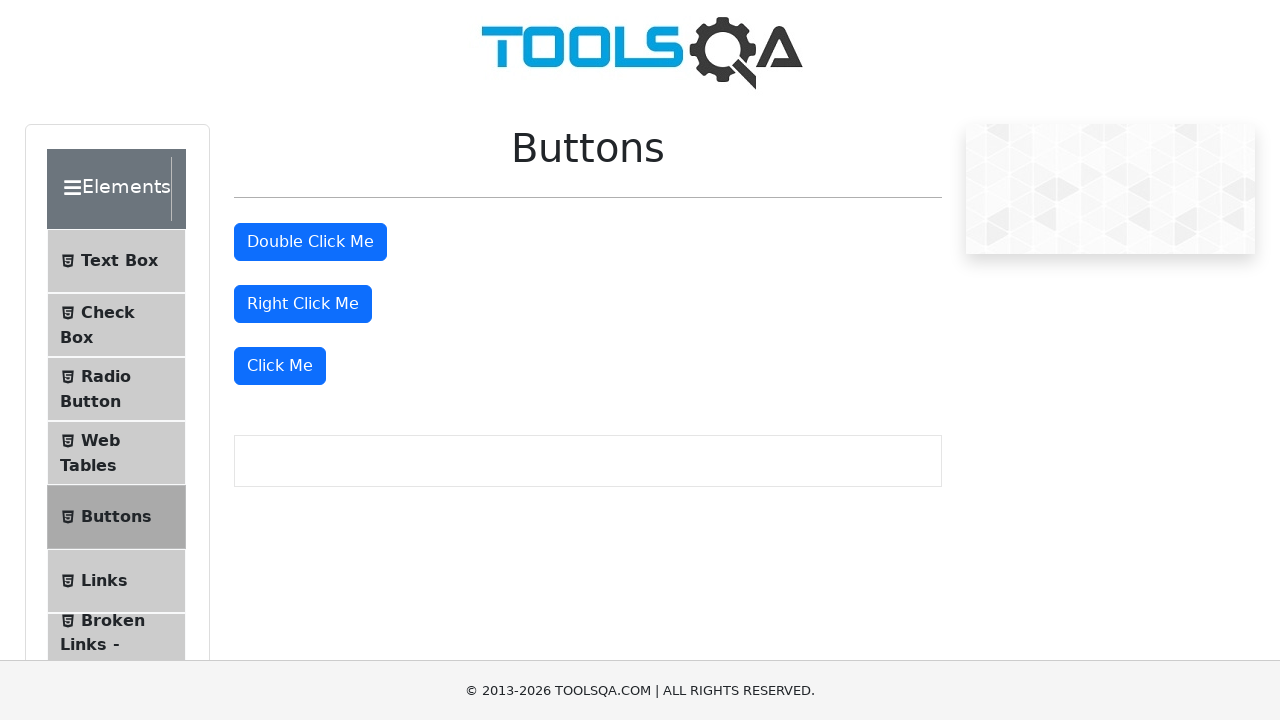

Clicked the 'Click Me' button at (280, 366) on internal:text="Click Me"s
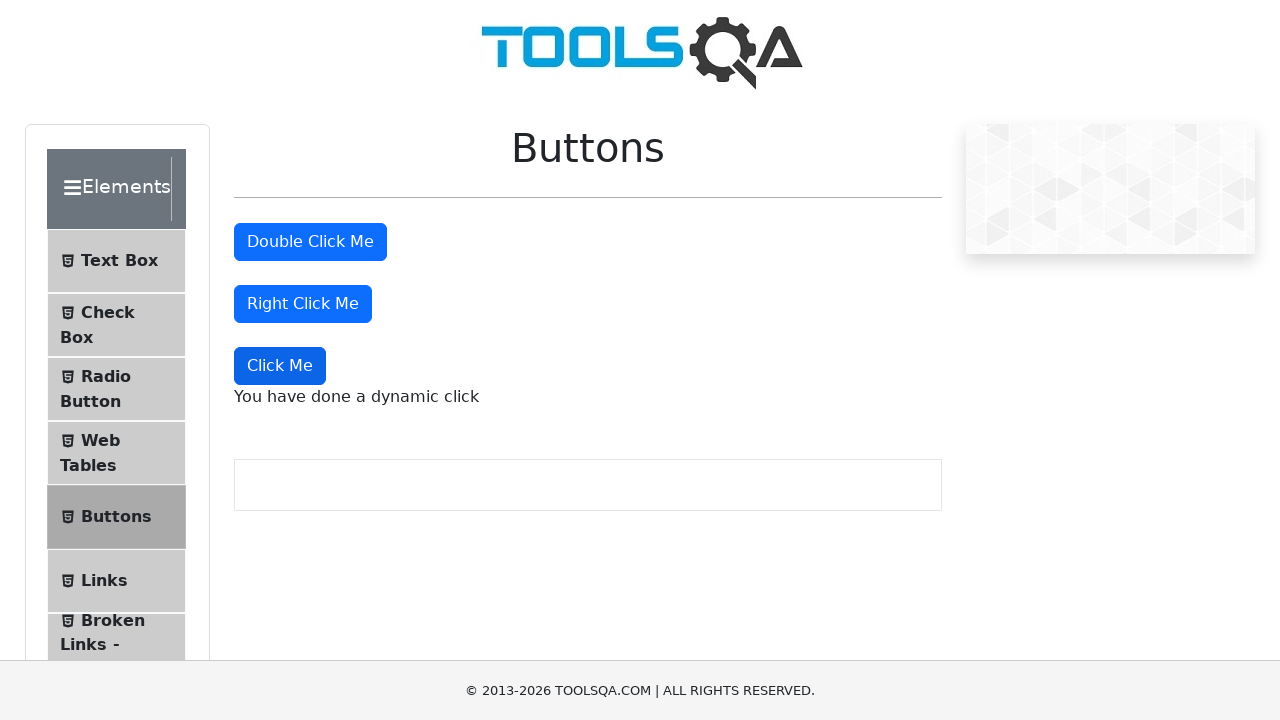

Located the dynamic click message element
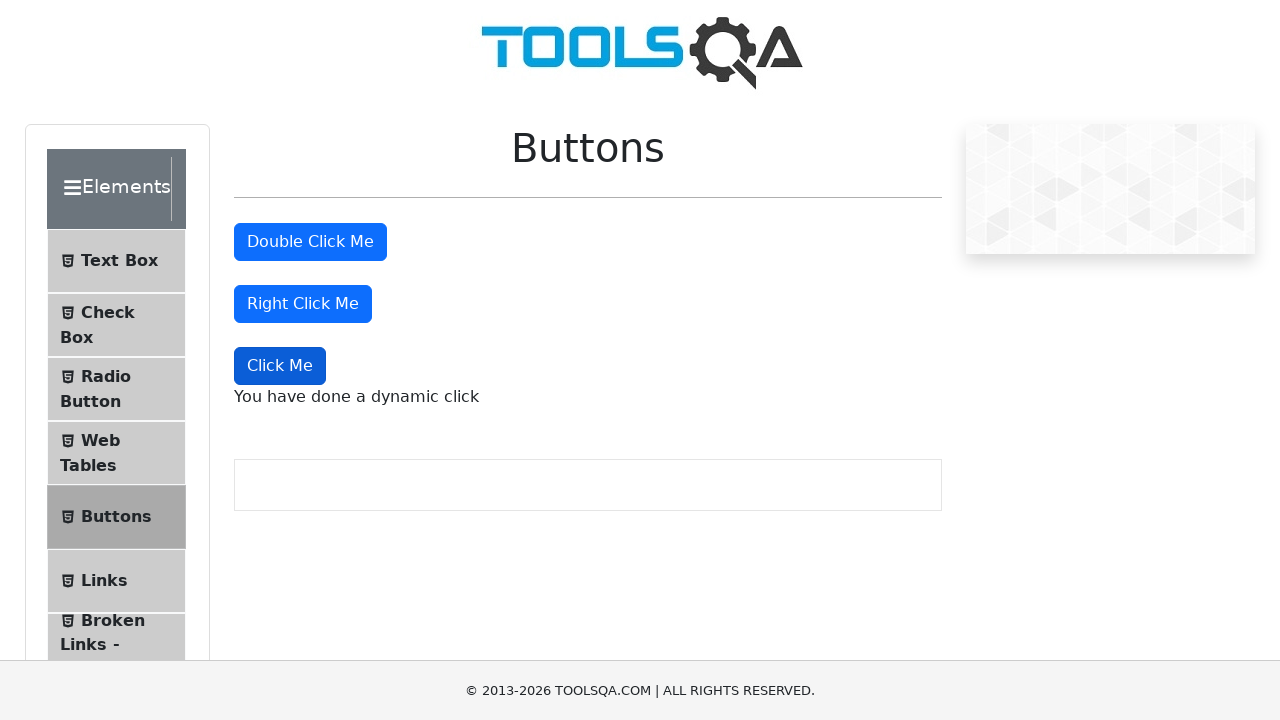

Verified confirmation message 'You have done a dynamic click' appeared
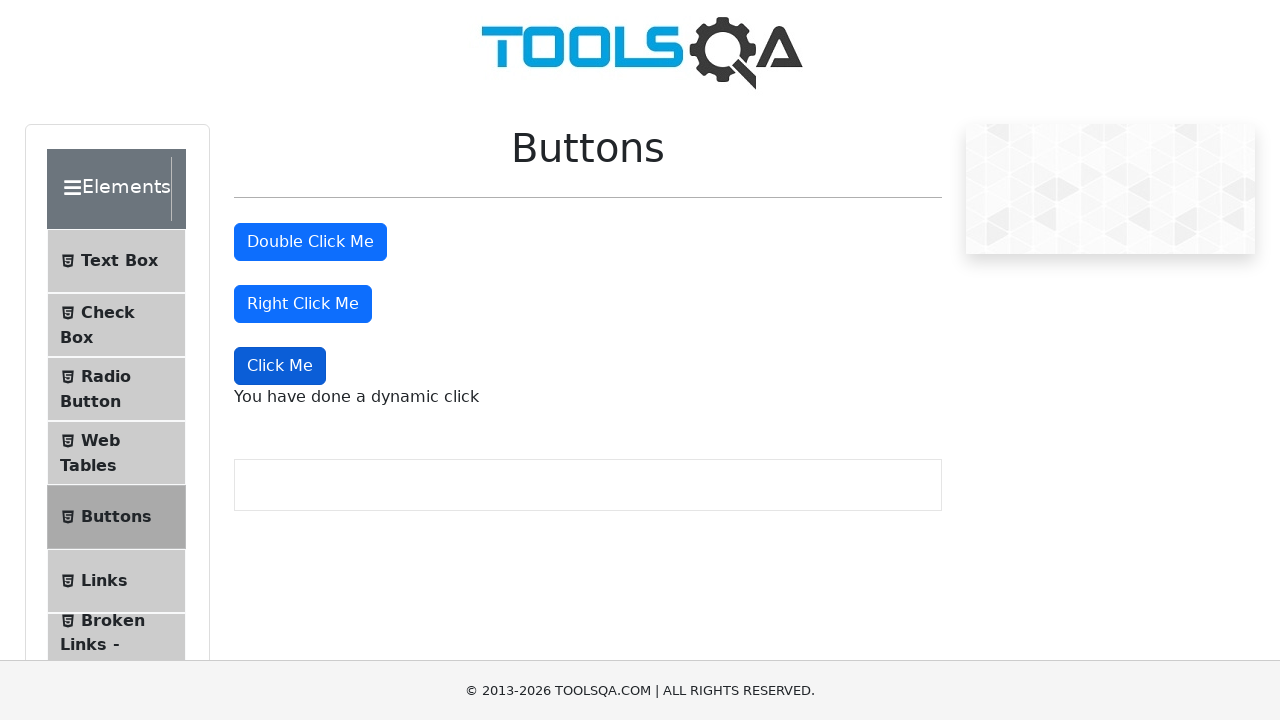

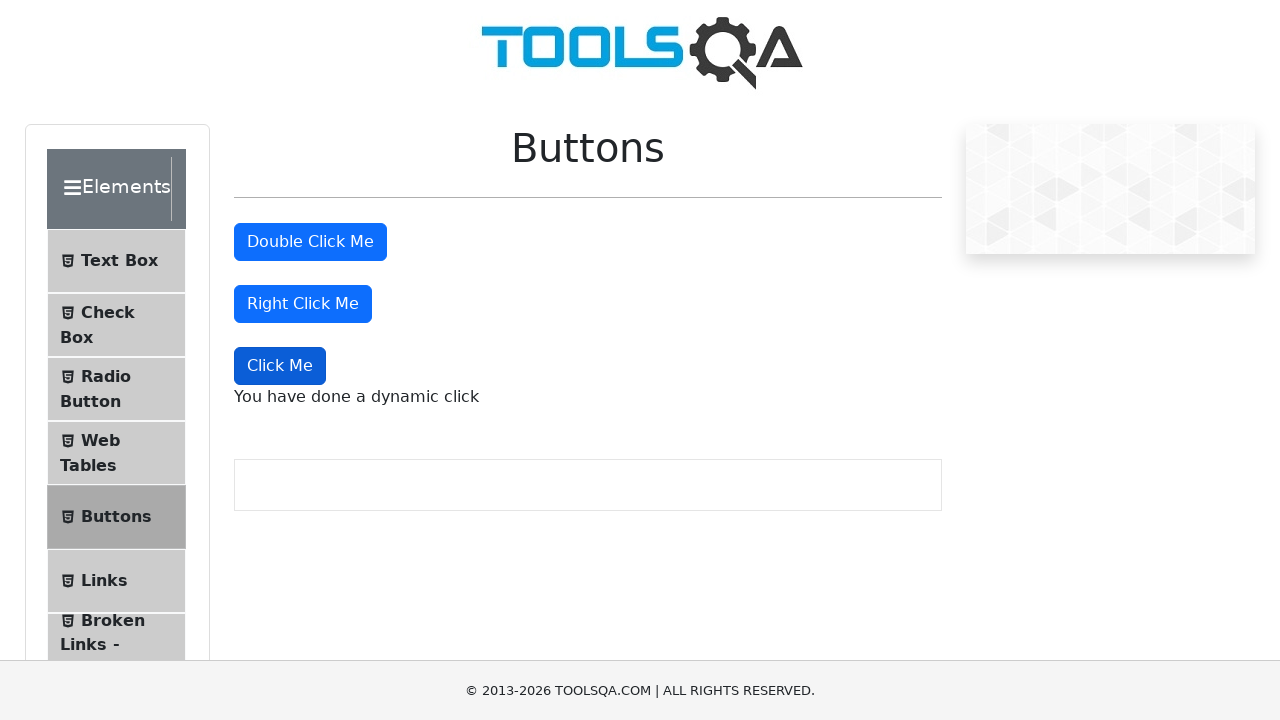